Tests dropdown default selection by navigating to dropdown page and verifying the default selected option

Starting URL: https://the-internet.herokuapp.com/

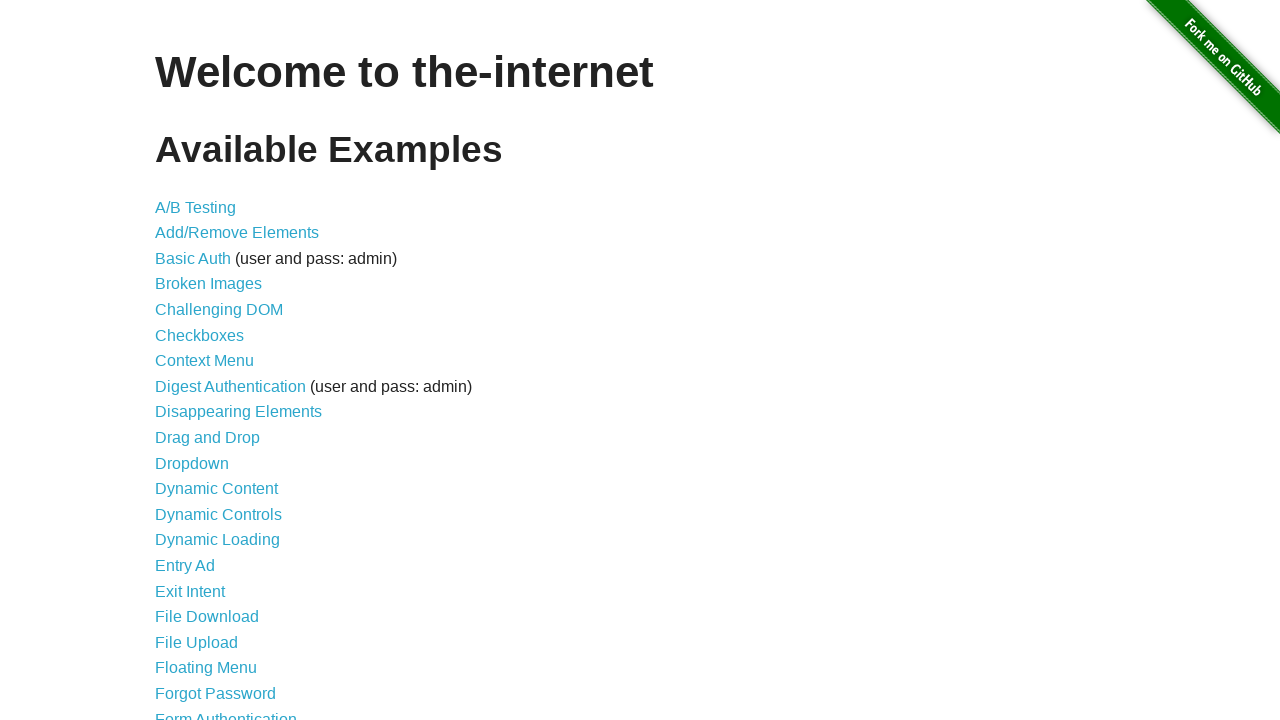

Clicked link to navigate to dropdown page at (192, 463) on a[href='/dropdown']
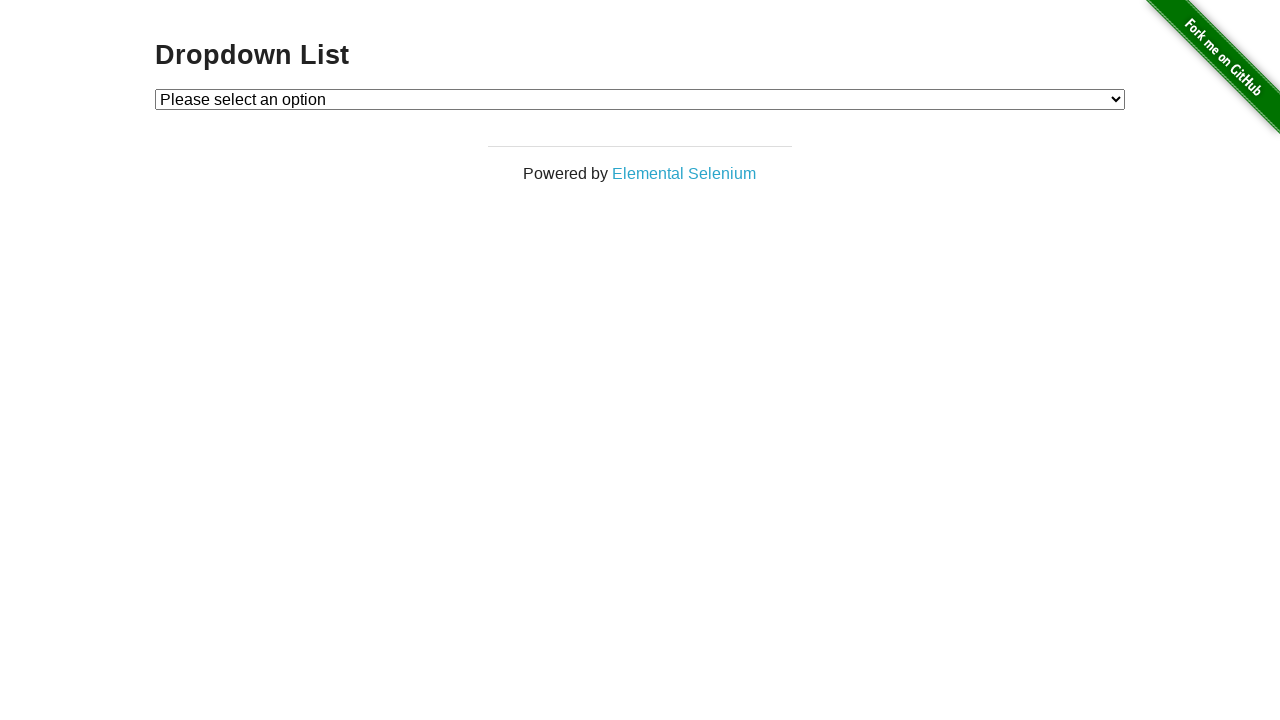

Dropdown element loaded and is visible
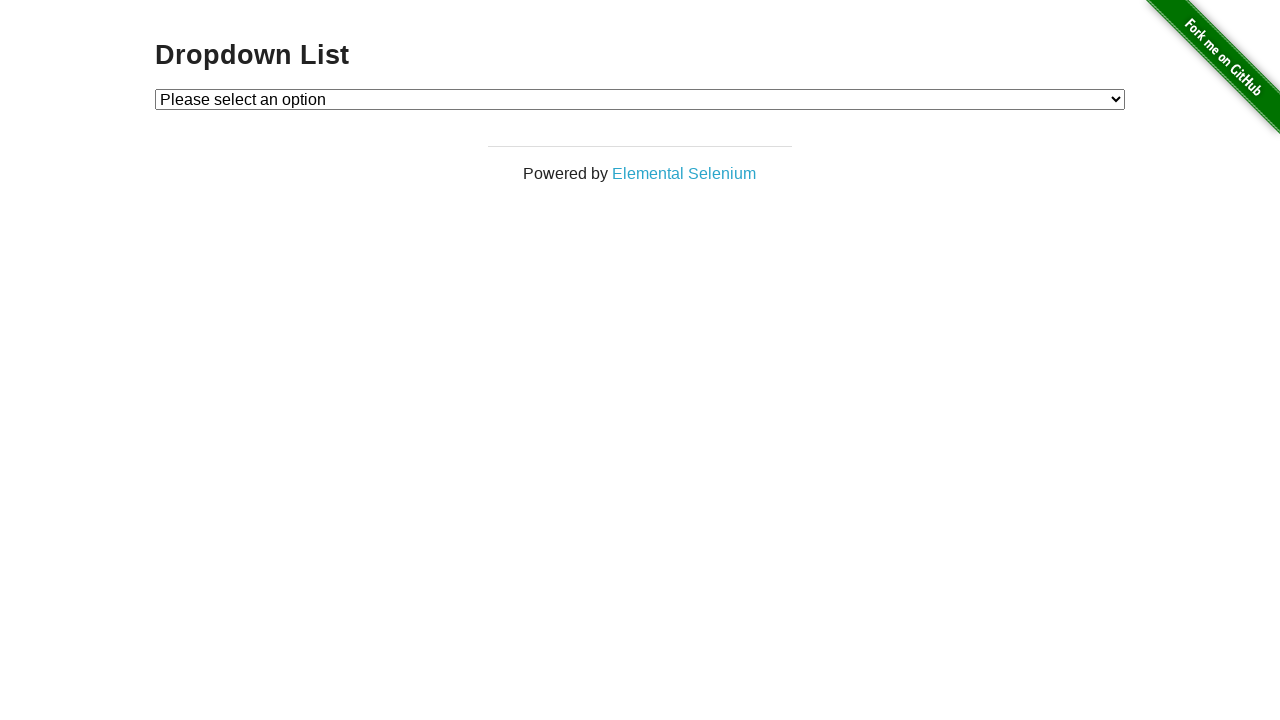

Located dropdown element with id 'dropdown'
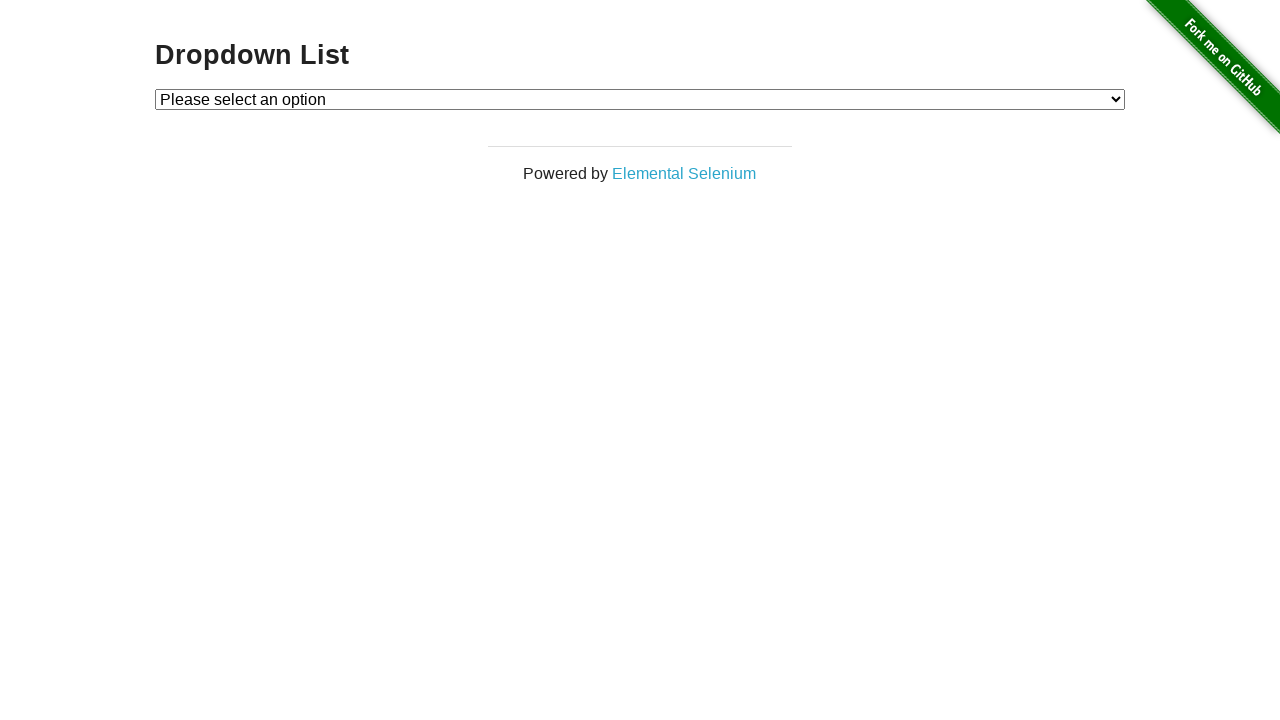

Retrieved text content of selected dropdown option
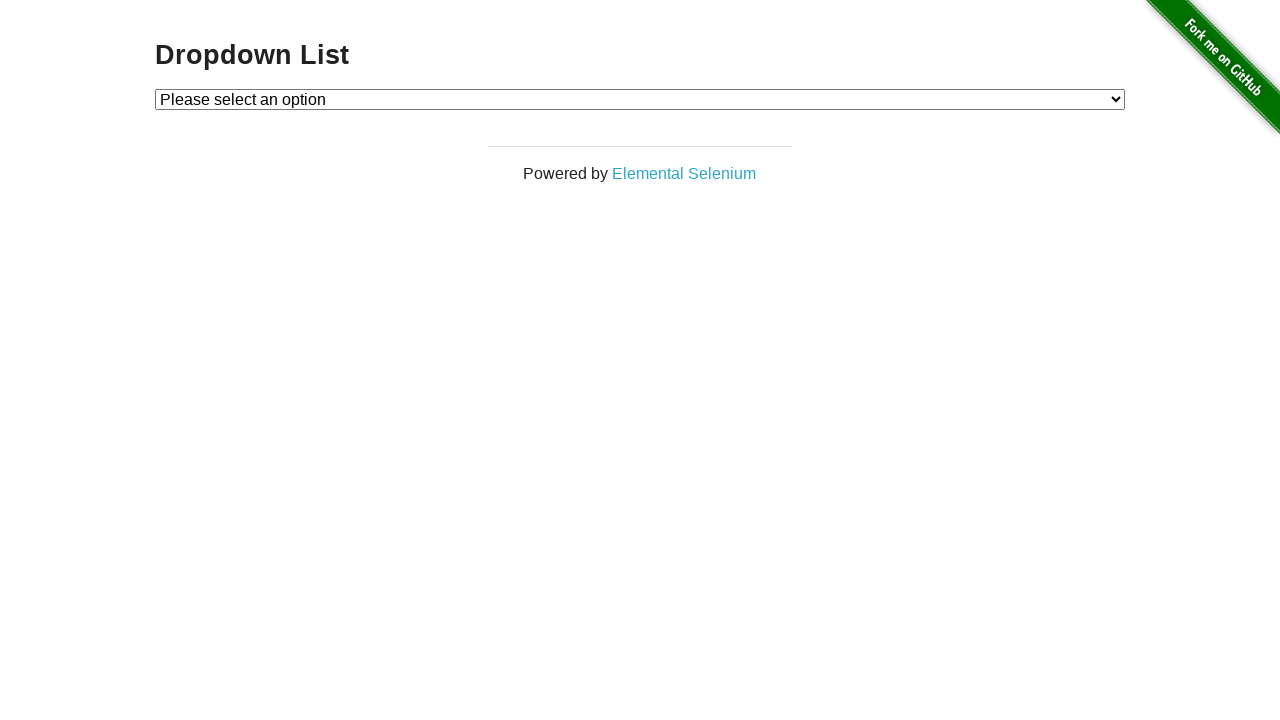

Verified default selected option is 'Please select an option'
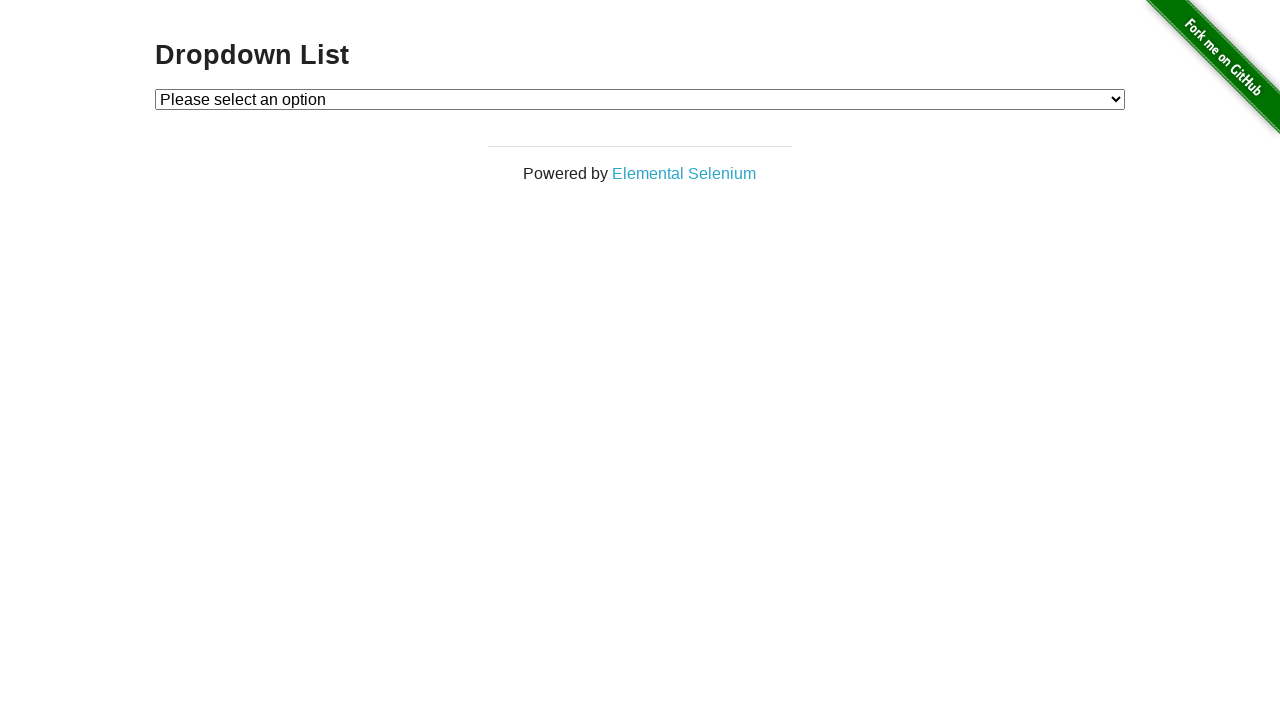

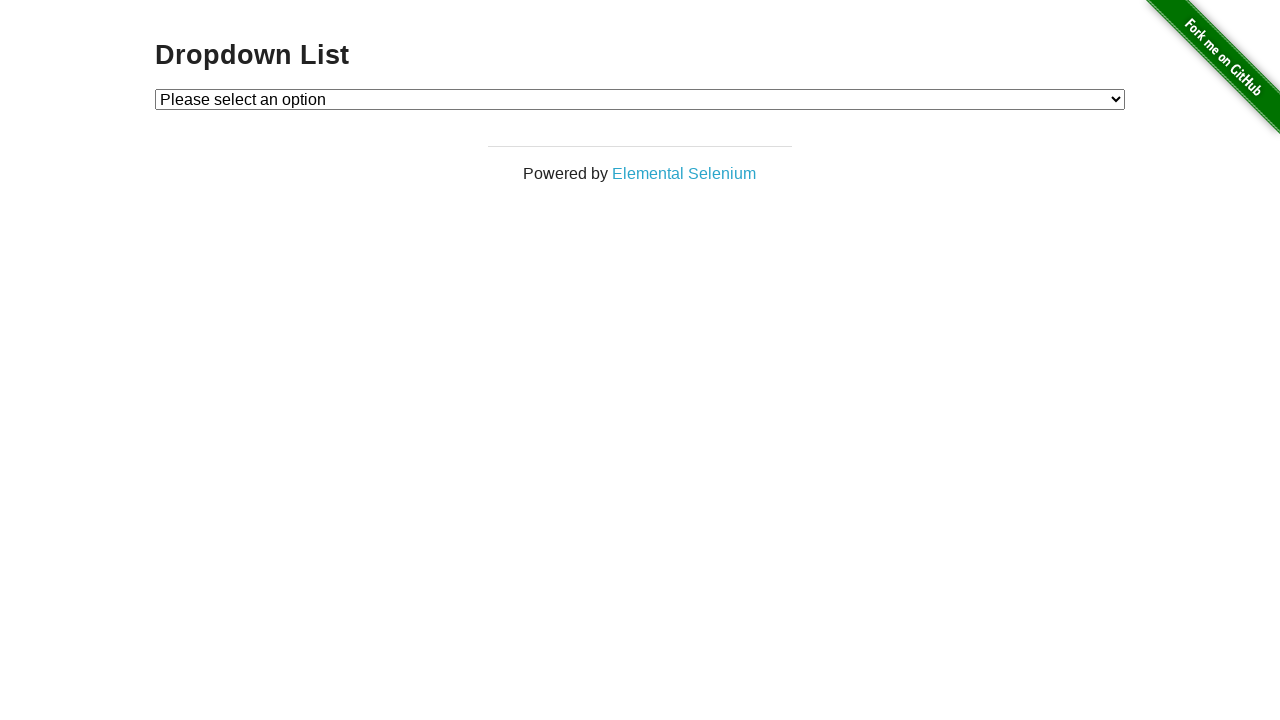